Tests AJAX timeout behavior by clicking a button that triggers an AJAX request and then clicking on the success button that appears after the request completes.

Starting URL: http://uitestingplayground.com/ajax

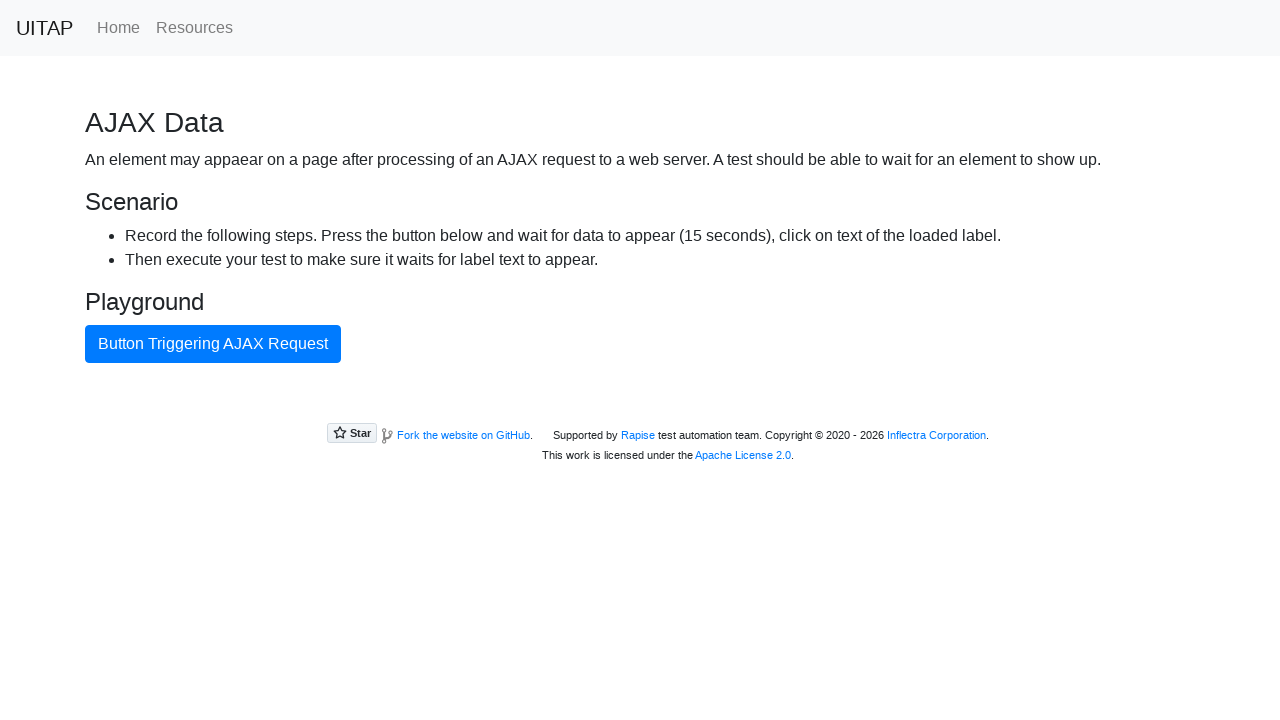

Clicked button triggering AJAX request at (213, 344) on internal:role=button[name="Button Triggering AJAX Request"i]
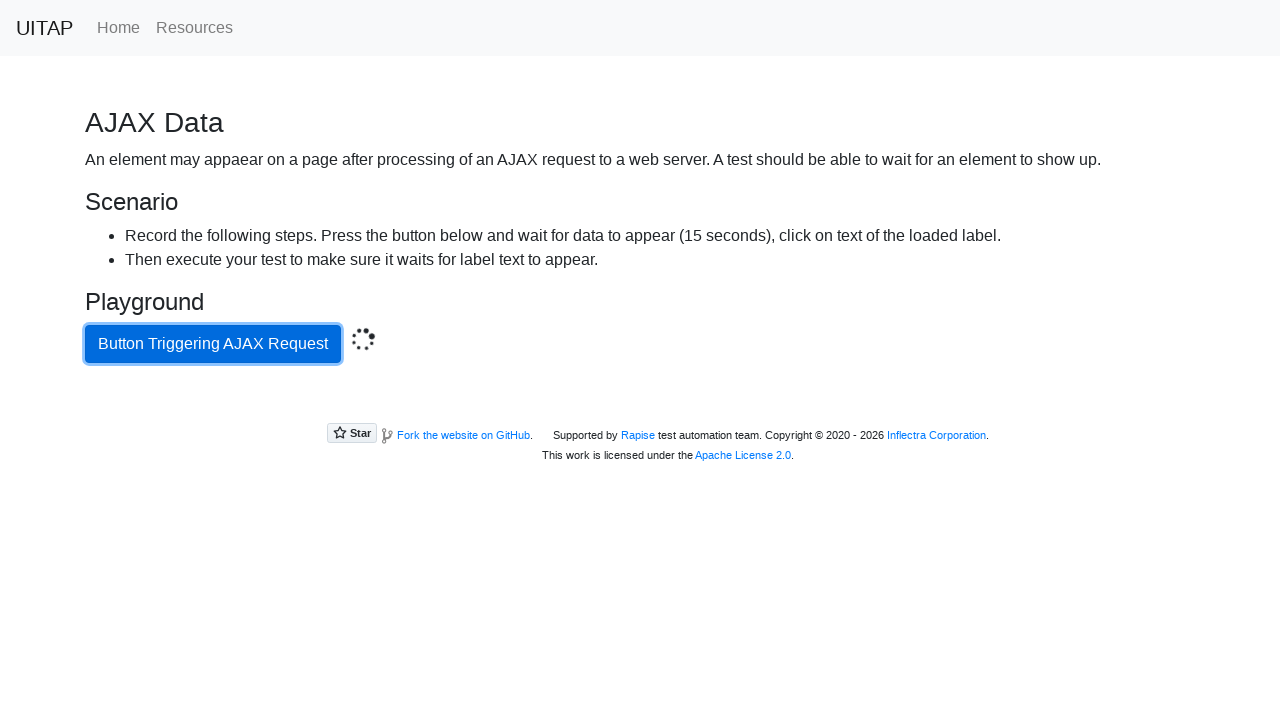

Clicked success button that appeared after AJAX completed at (640, 405) on .bg-success
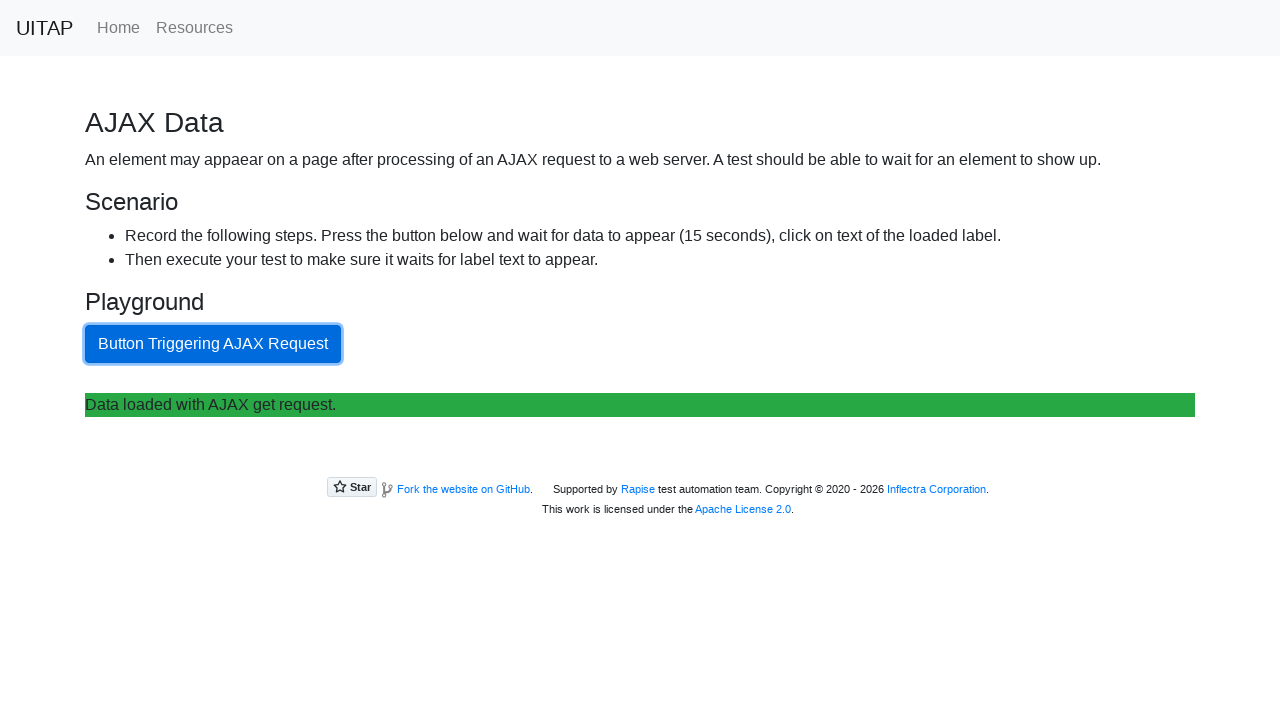

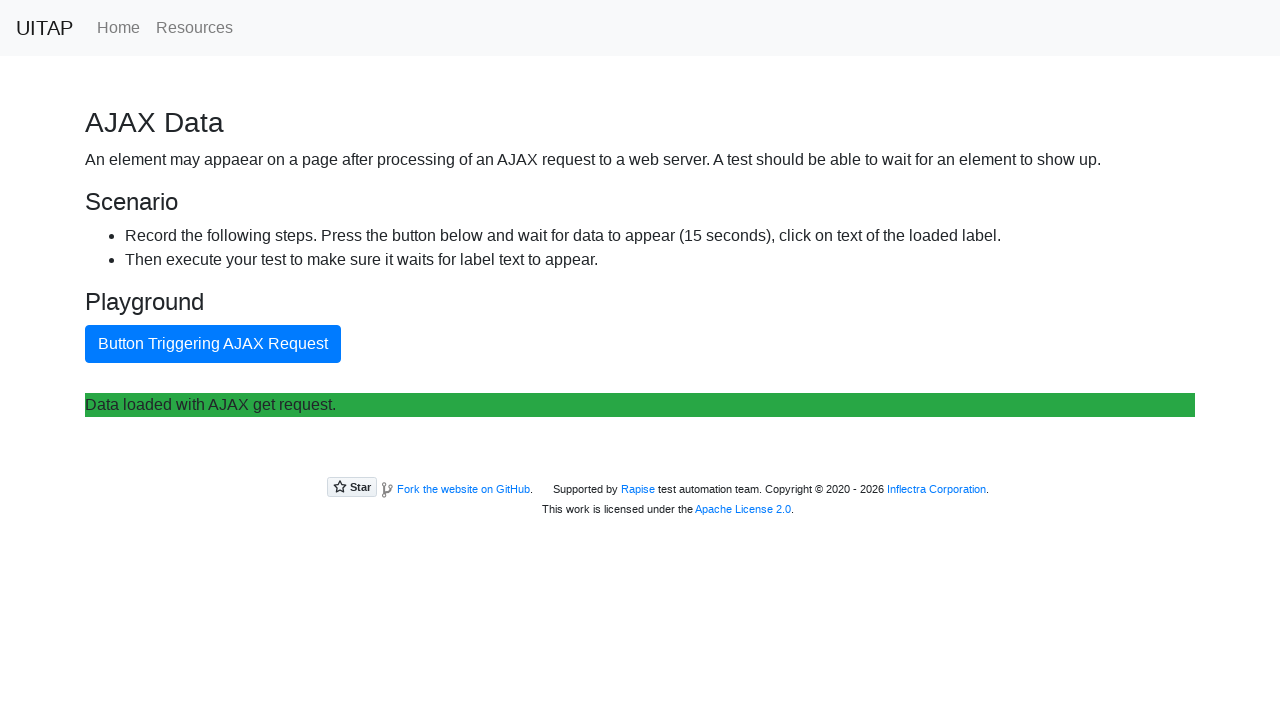